Tests handling of a JavaScript confirmation alert by clicking a button that triggers the alert and then dismissing it.

Starting URL: https://seleniumautomationpractice.blogspot.com/2018/01/blog-post.html

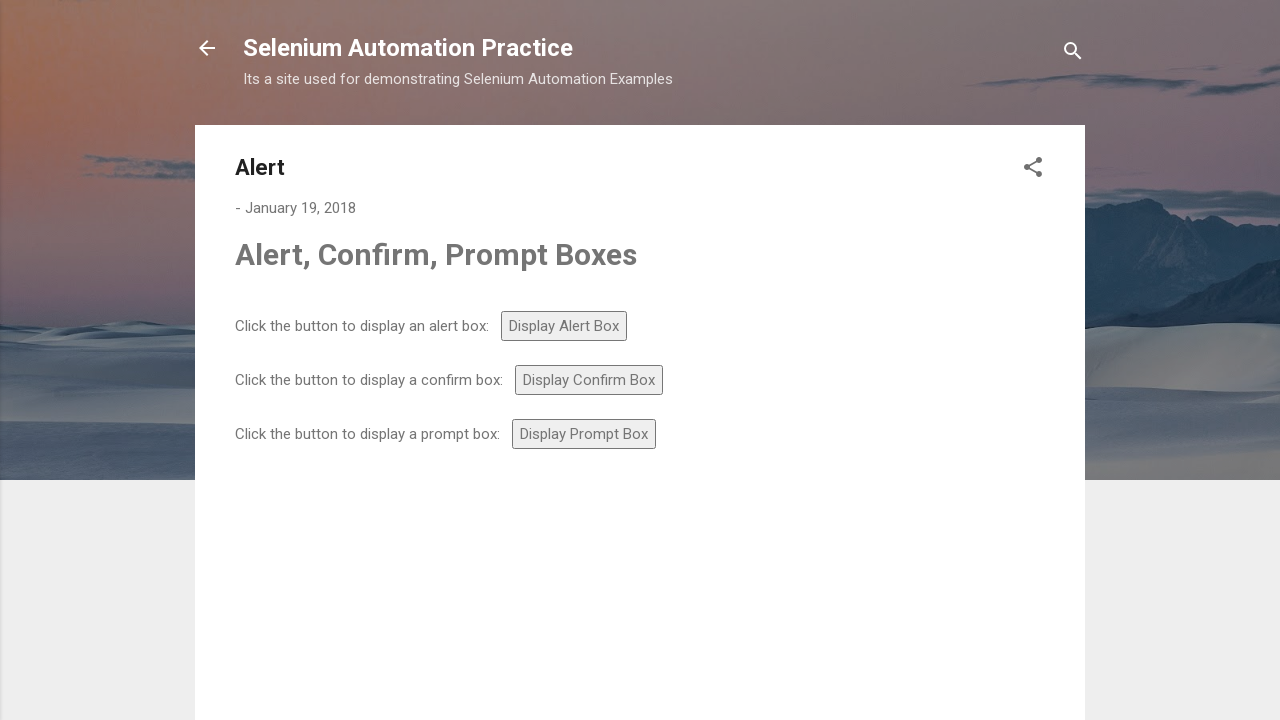

Set up dialog handler to dismiss confirmation alerts
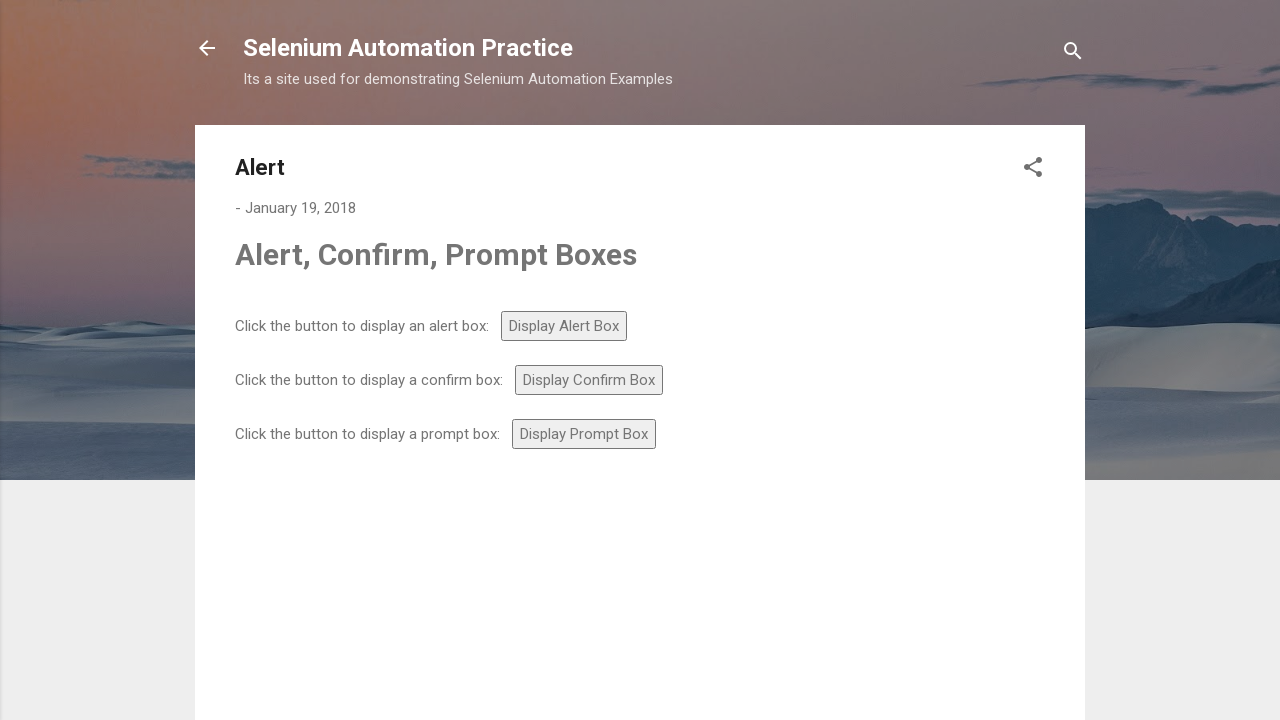

Clicked confirm button to trigger JavaScript alert at (589, 380) on #confirm
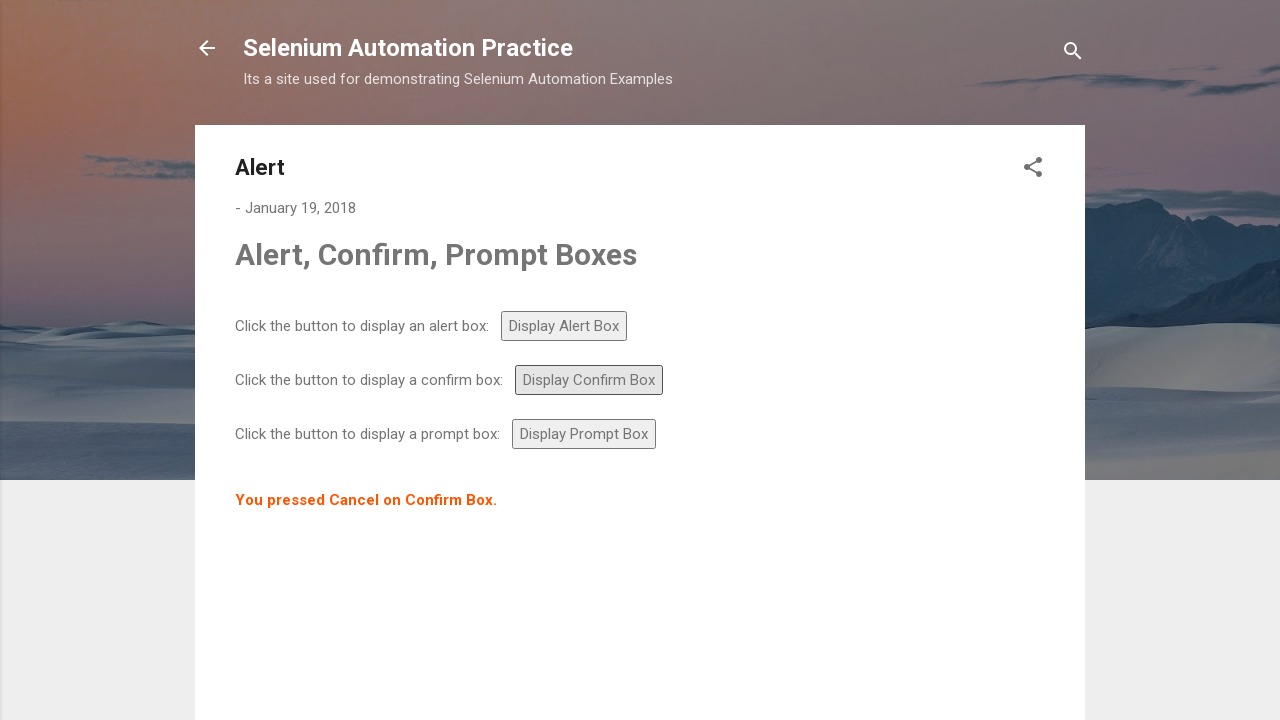

Waited for dialog interaction to complete
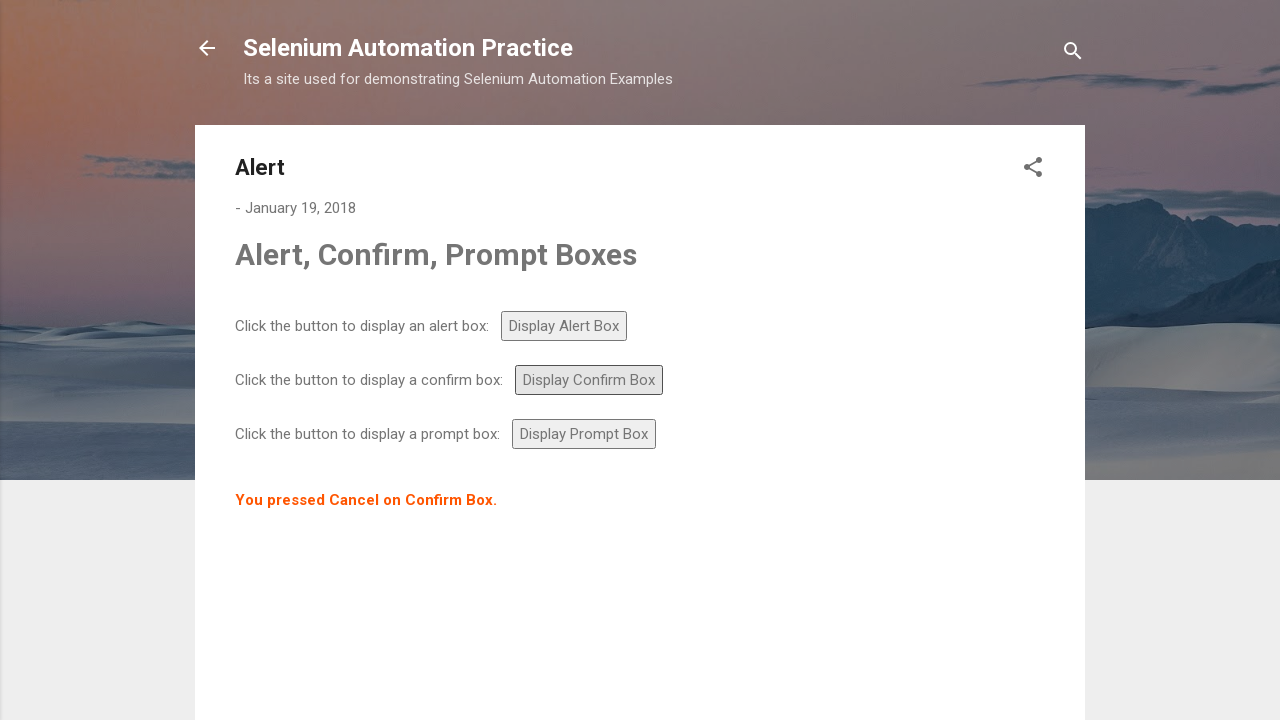

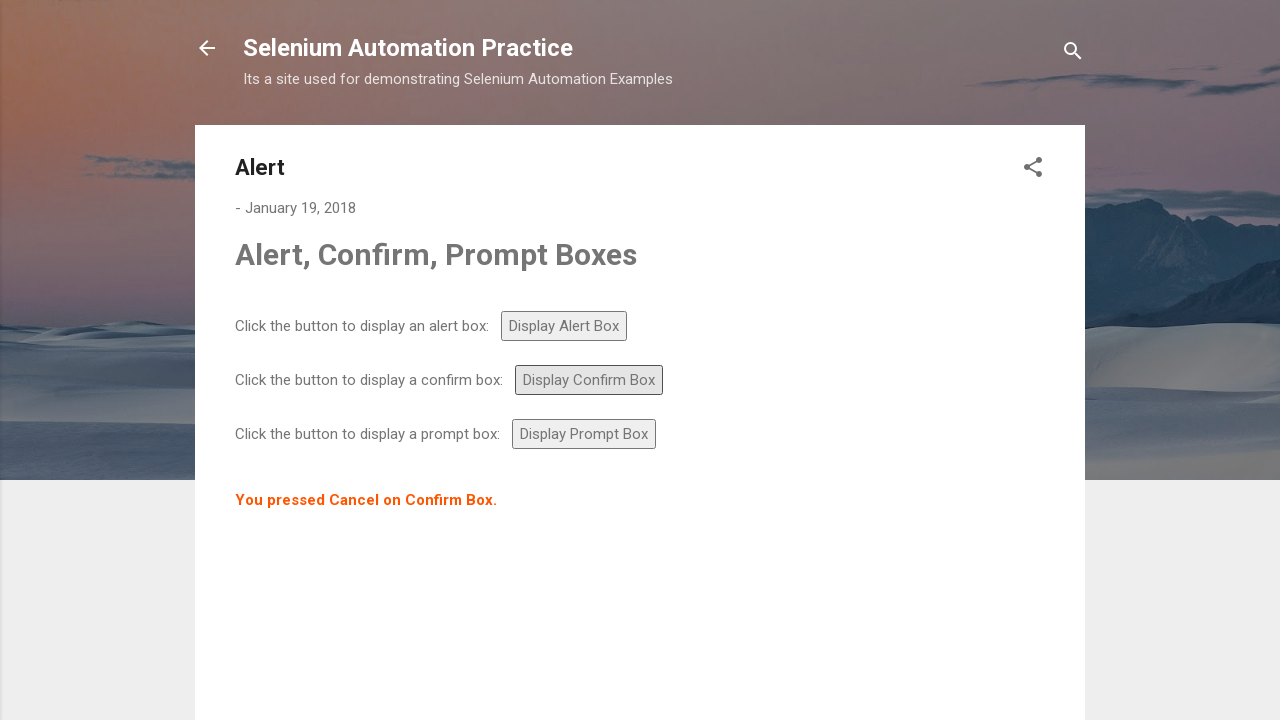